Tests prompt dialog handling by clicking the prompt button and accepting the dialog that appears

Starting URL: https://testautomationpractice.blogspot.com/

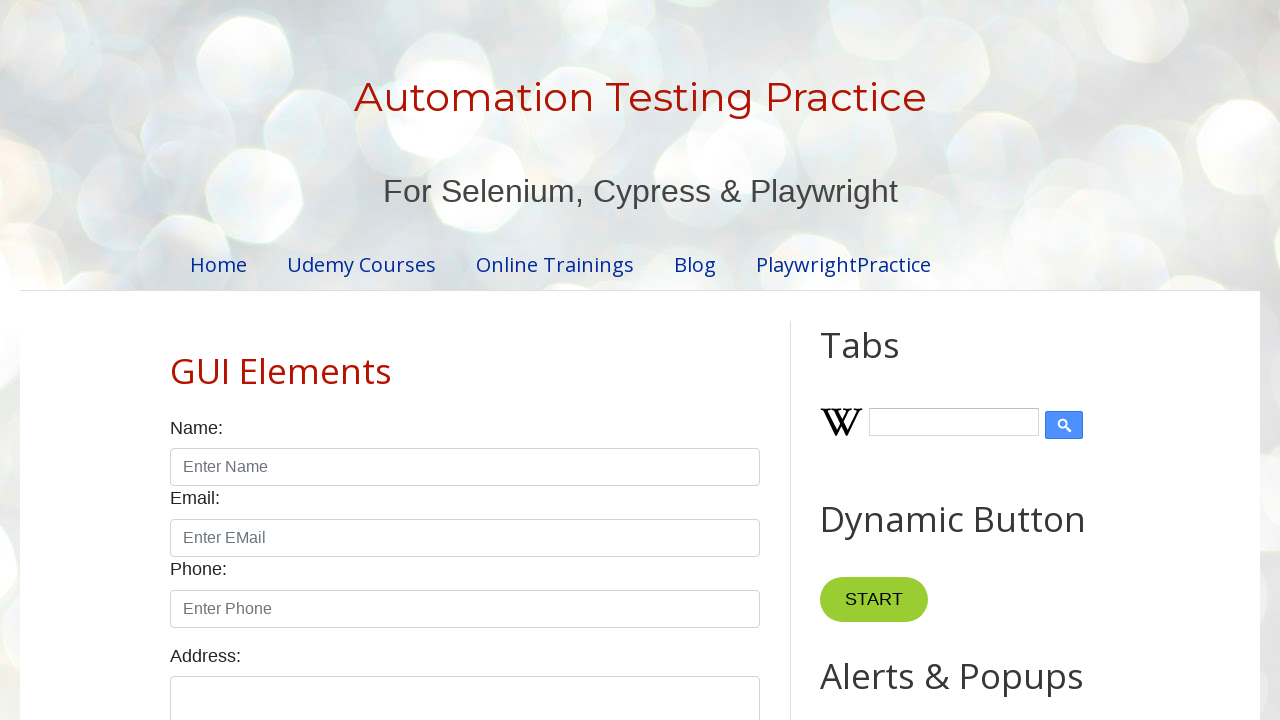

Set up dialog handler for prompt dialog
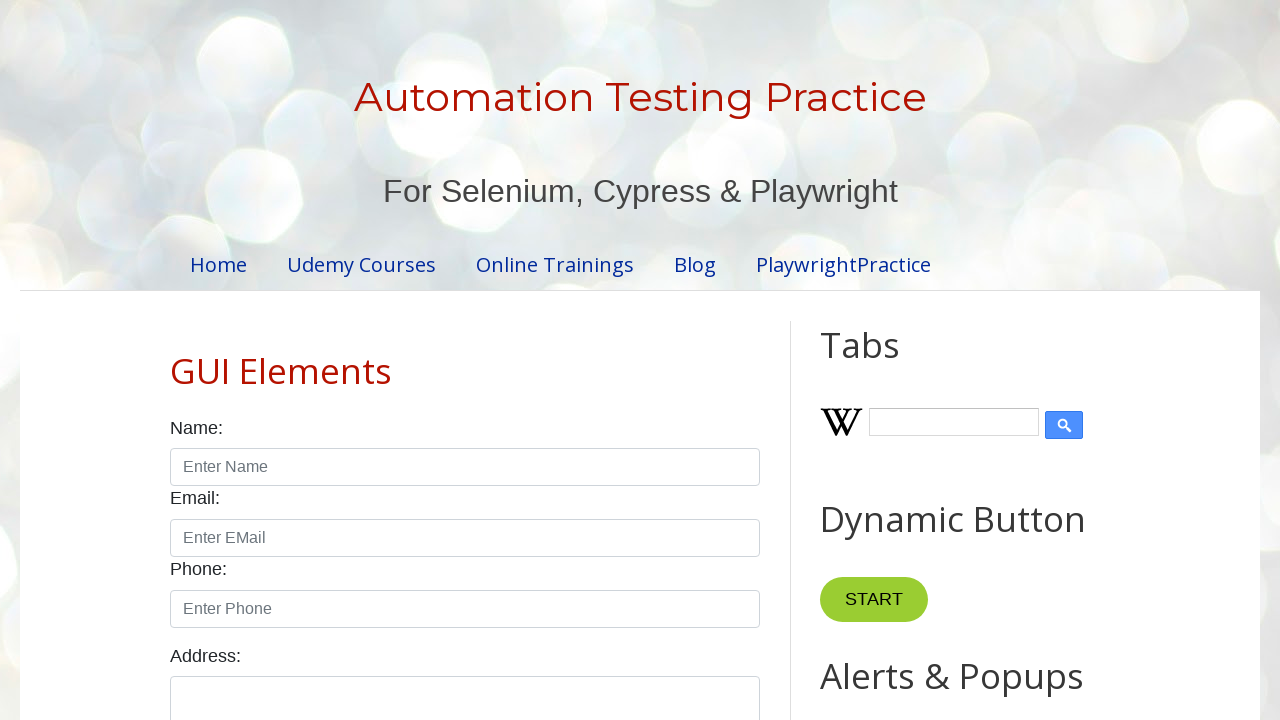

Clicked the prompt button to trigger the dialog at (890, 360) on xpath=//button[@id='promptBtn']
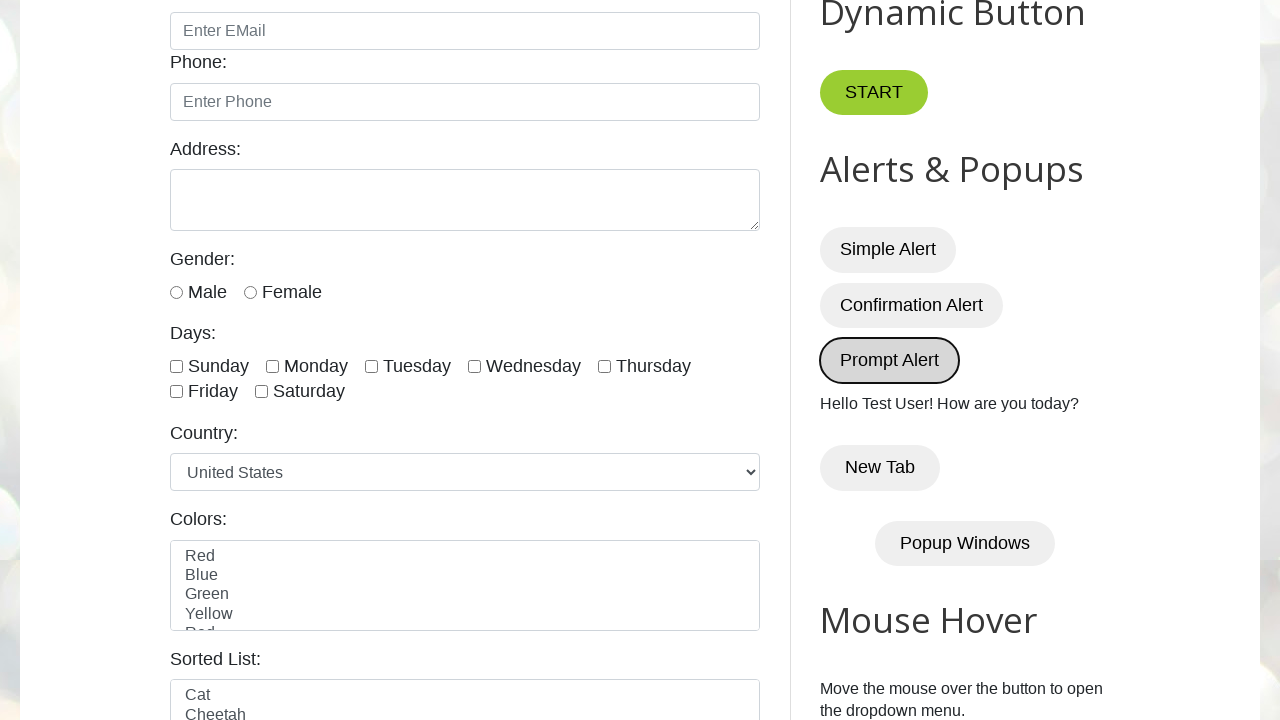

Waited 500ms for dialog interaction to complete
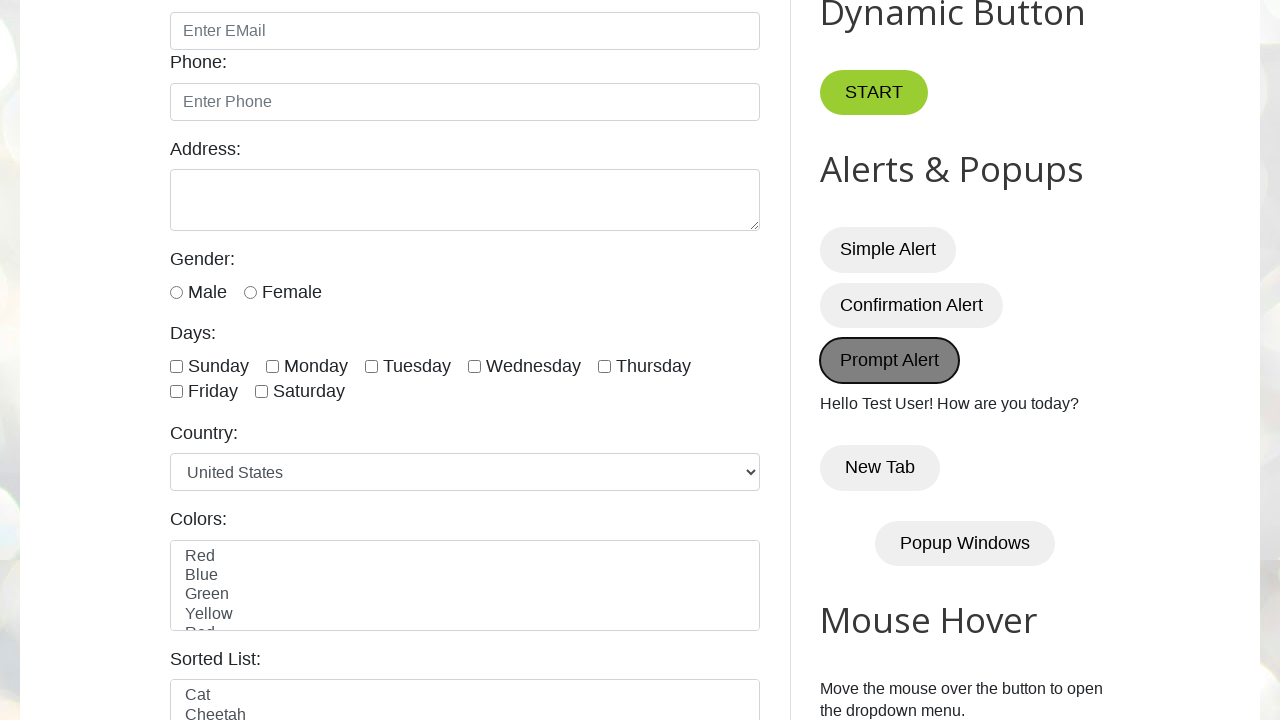

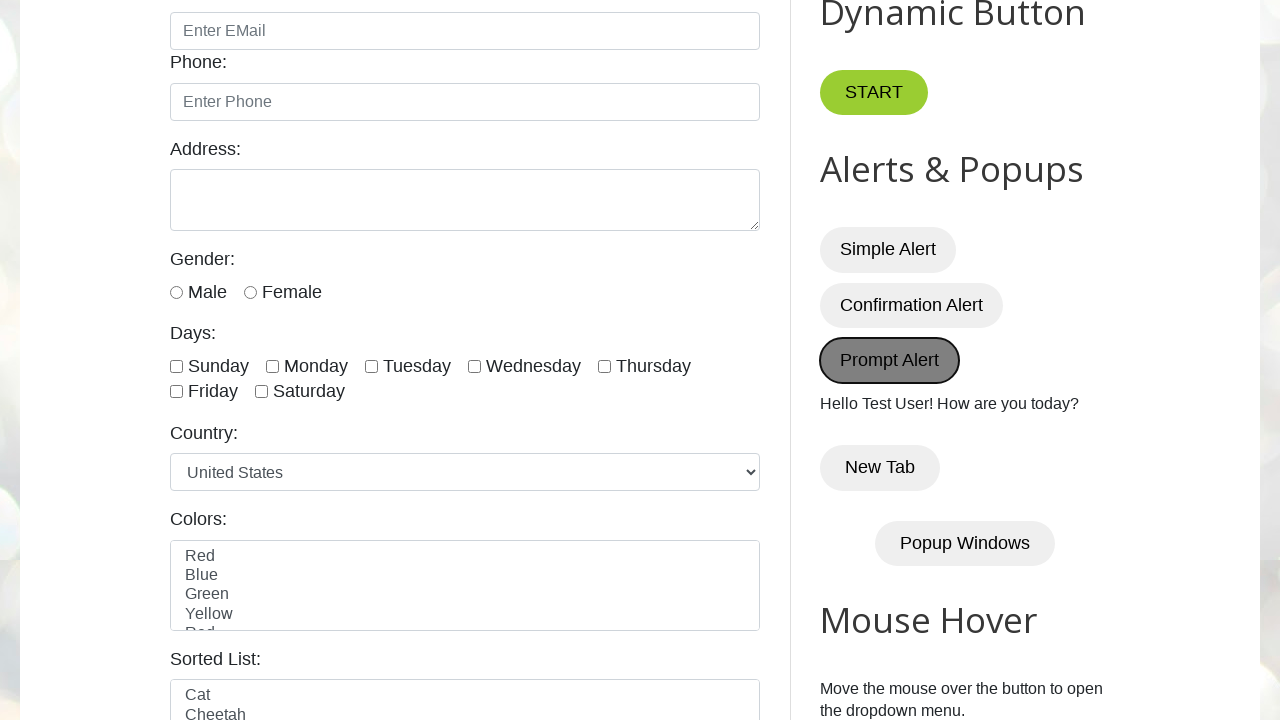